Tests drag and drop functionality by dragging an element and dropping it into a target area

Starting URL: https://testautomationpractice.blogspot.com/

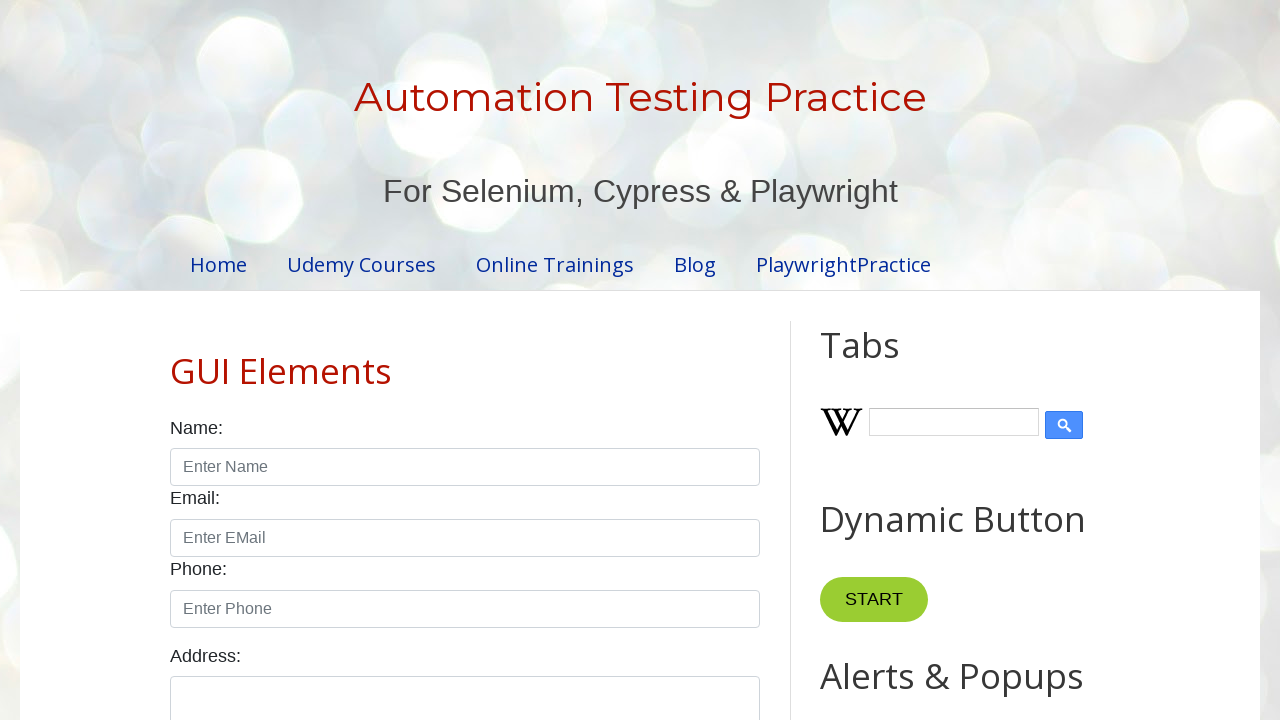

Located draggable element with id 'draggable'
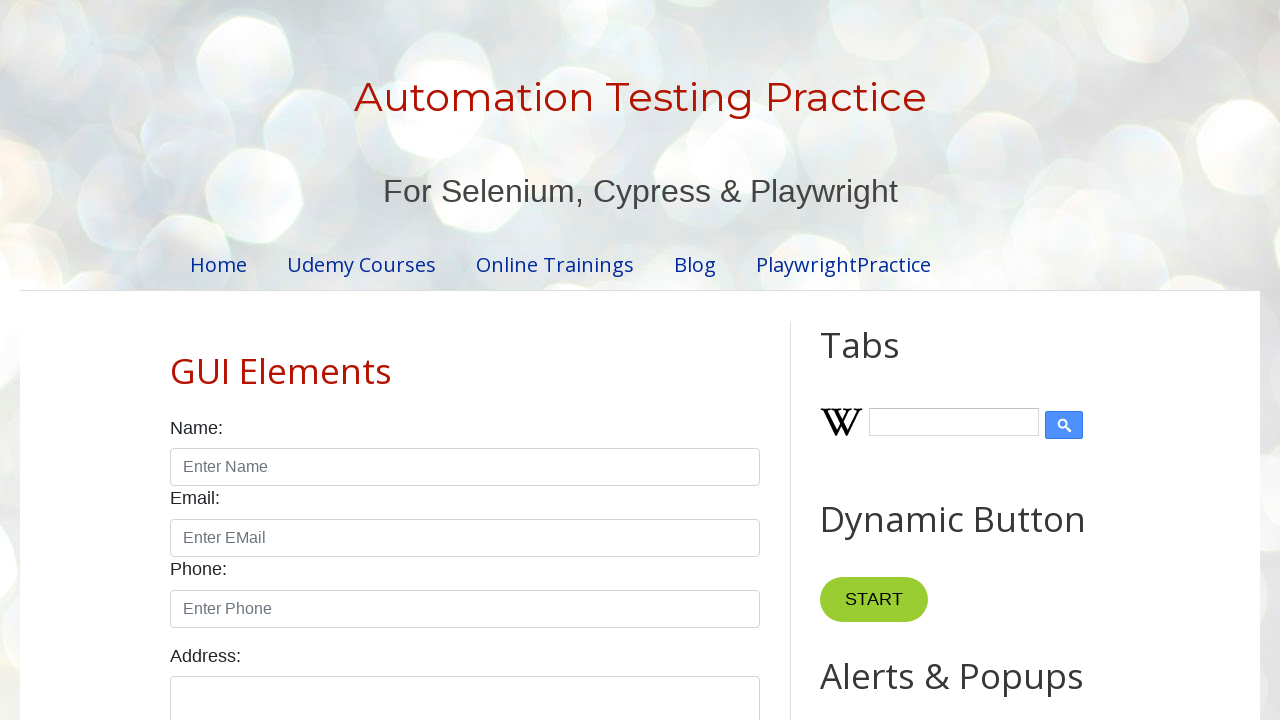

Located droppable target element with id 'droppable'
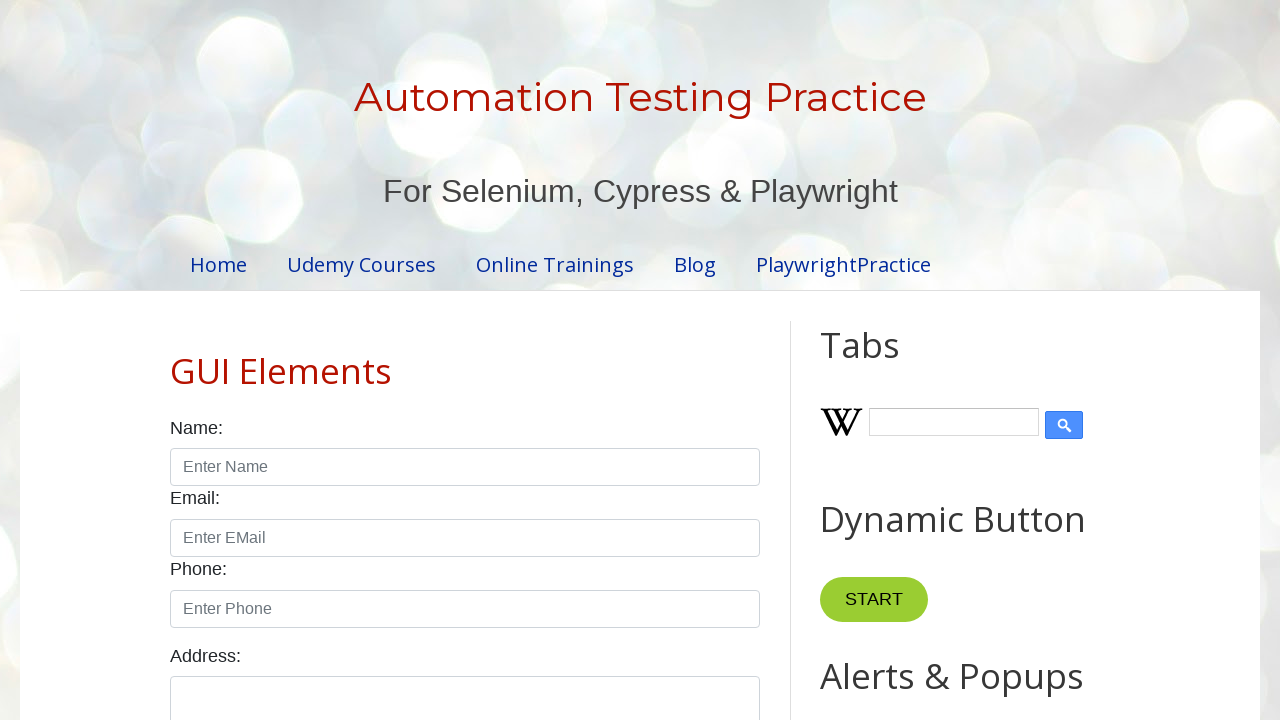

Dragged element to target drop area at (1015, 386)
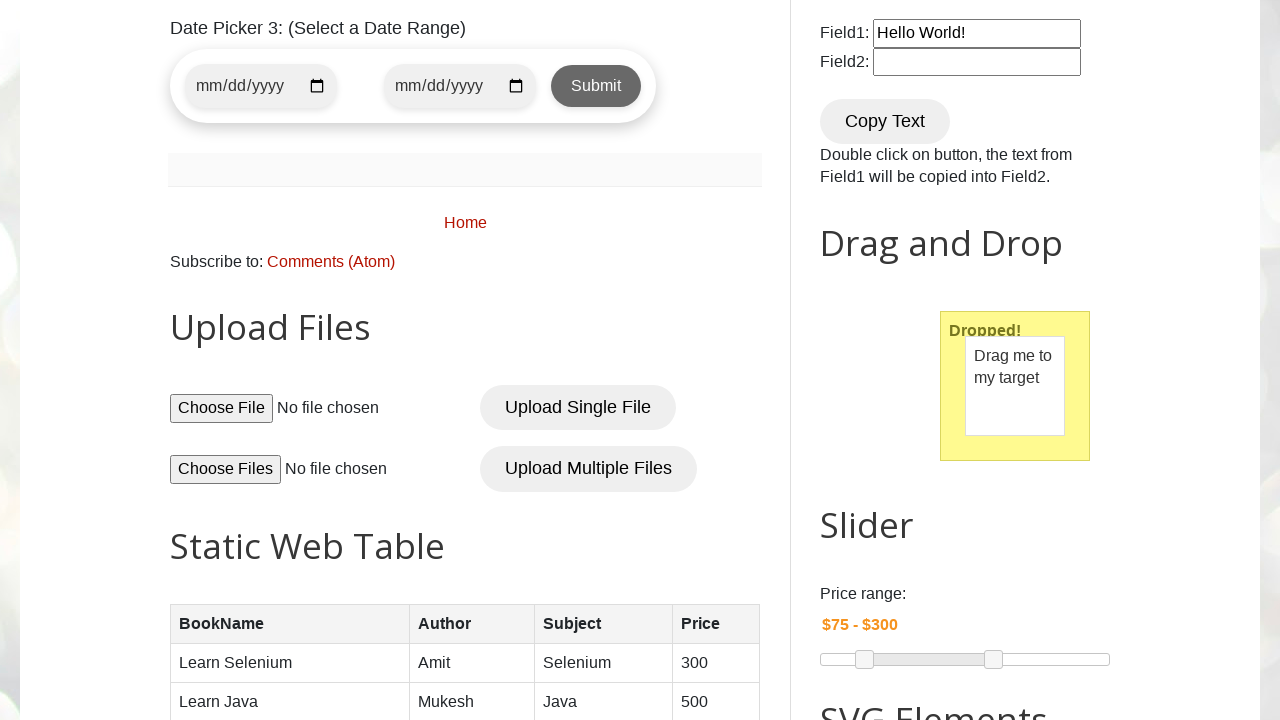

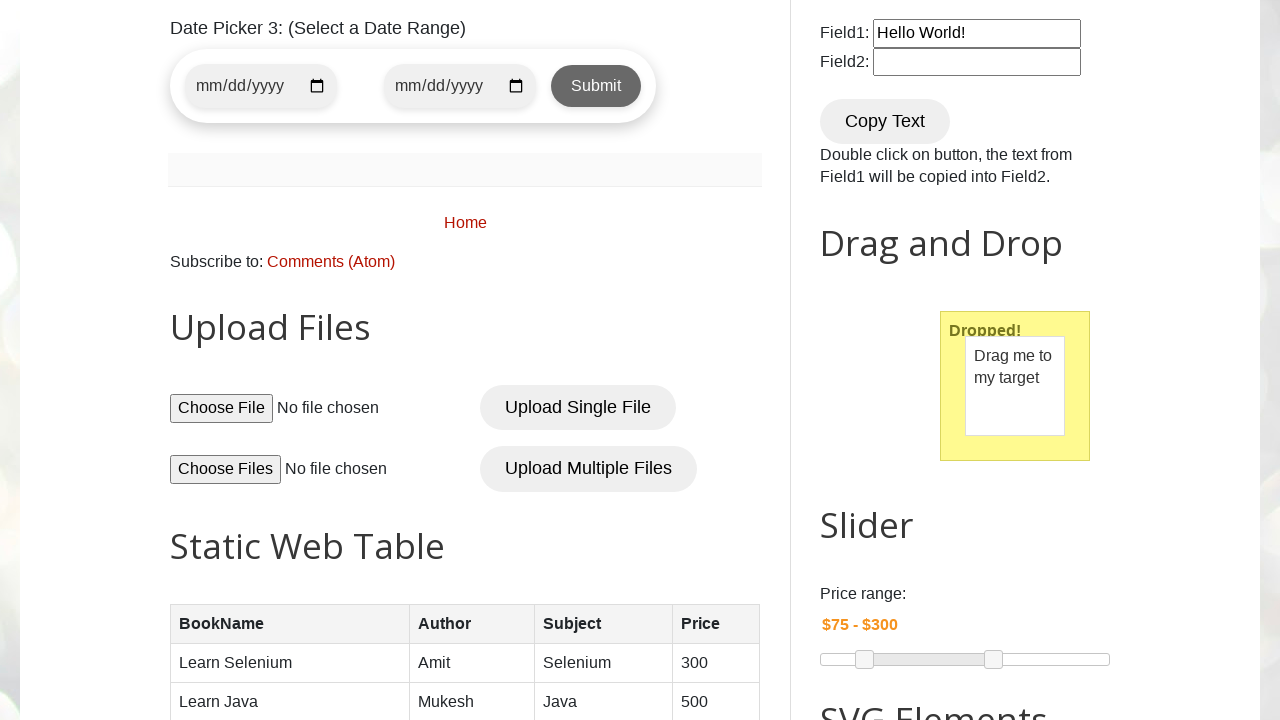